Searches for rings on Bluestone jewelry website and counts the number of displayed ring products

Starting URL: https://www.bluestone.com/

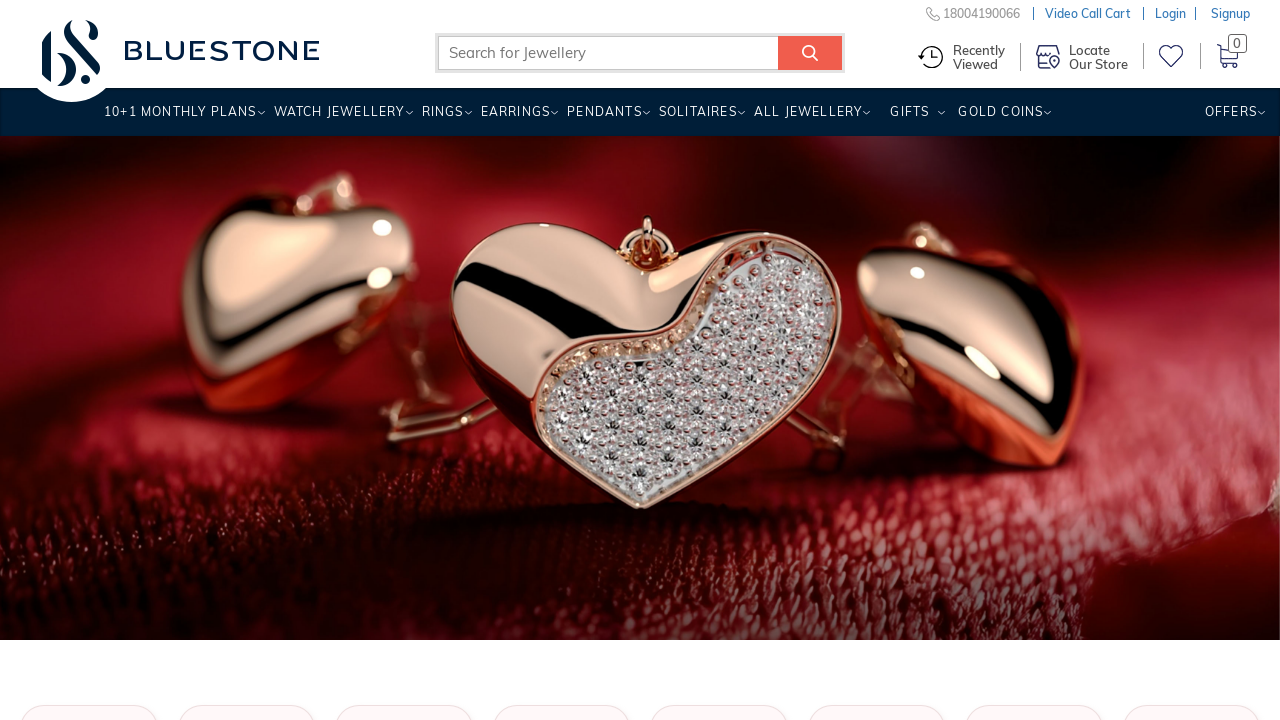

Filled search field with 'Rings' on input[name='search_query']
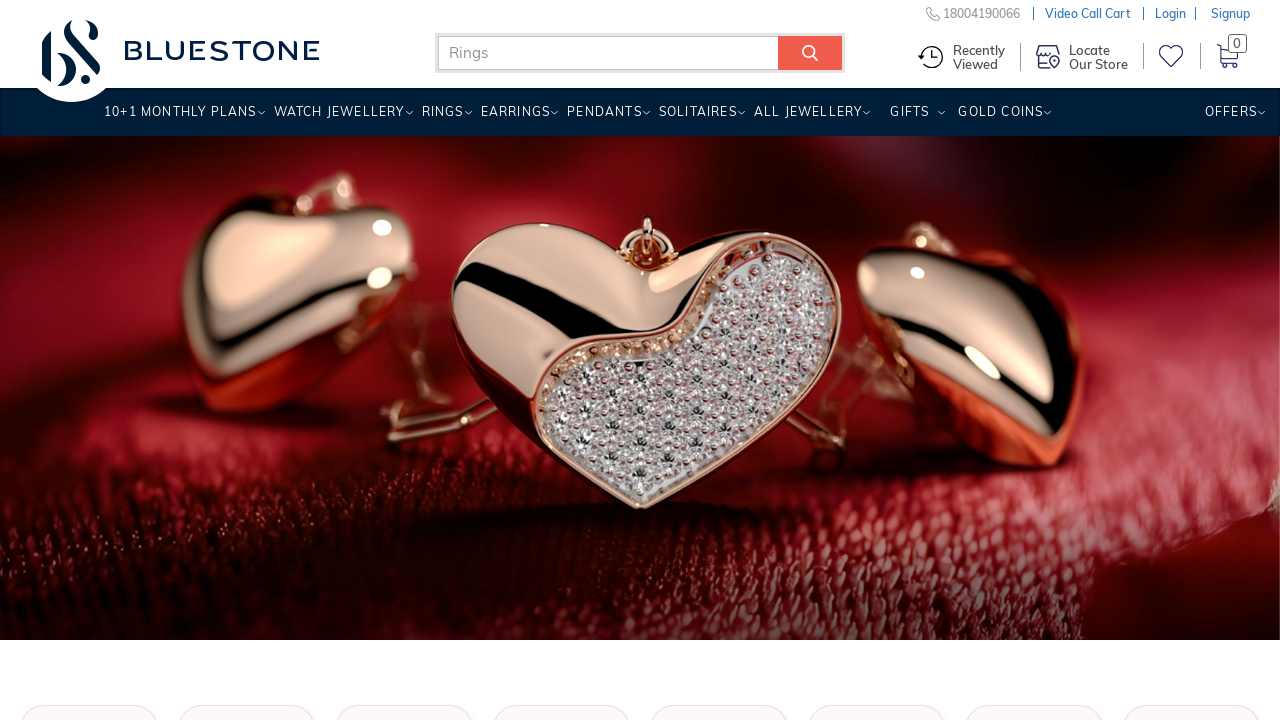

Pressed Enter to search for rings on input[name='search_query']
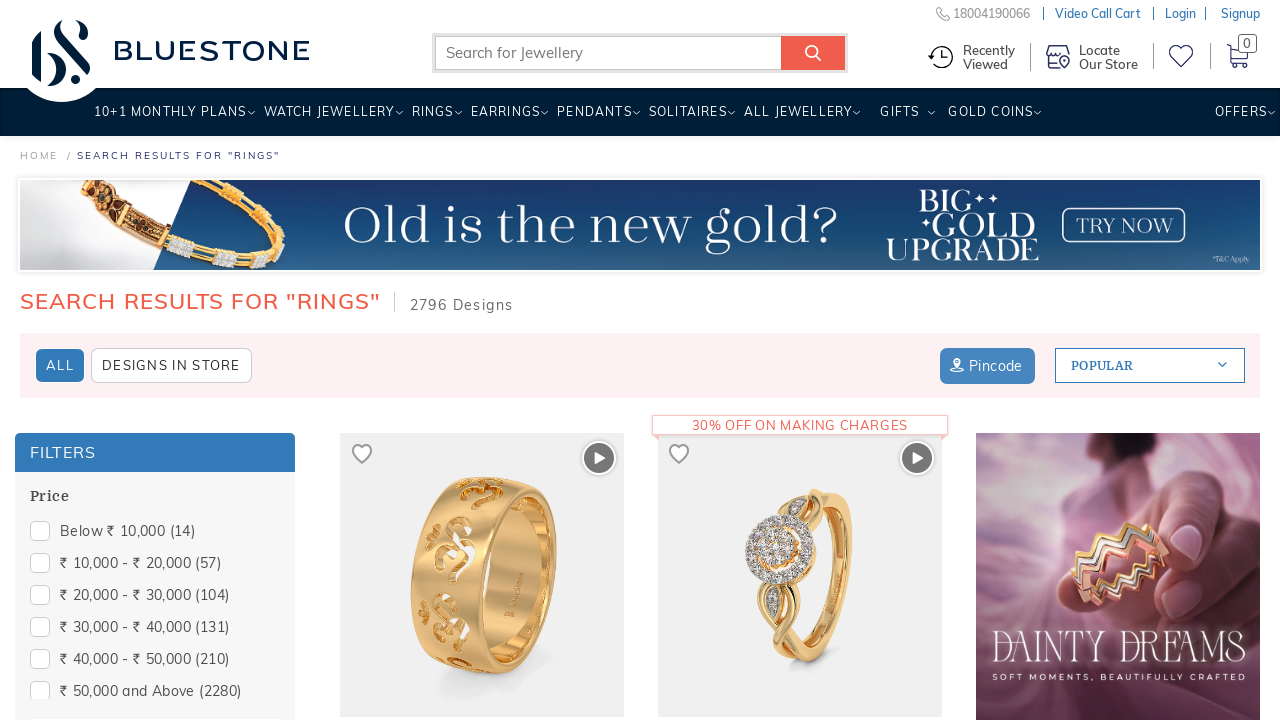

Search results loaded with ring product images
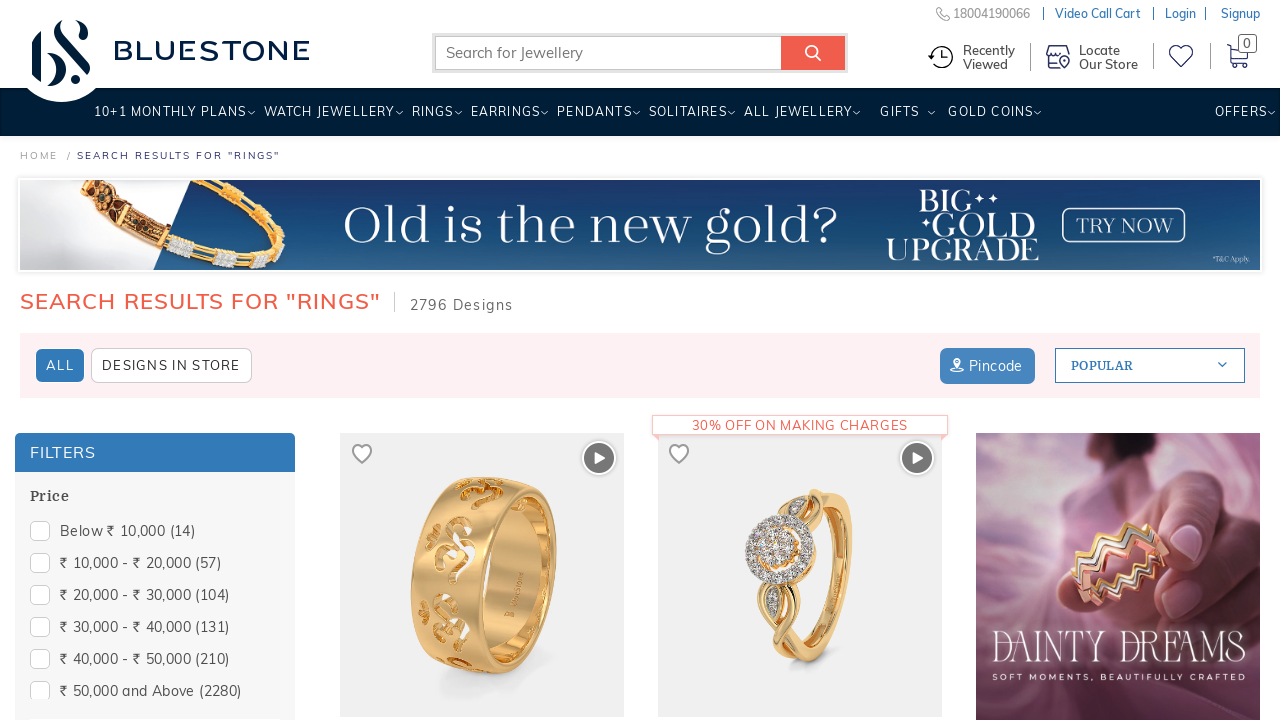

Scrolled down to load more results
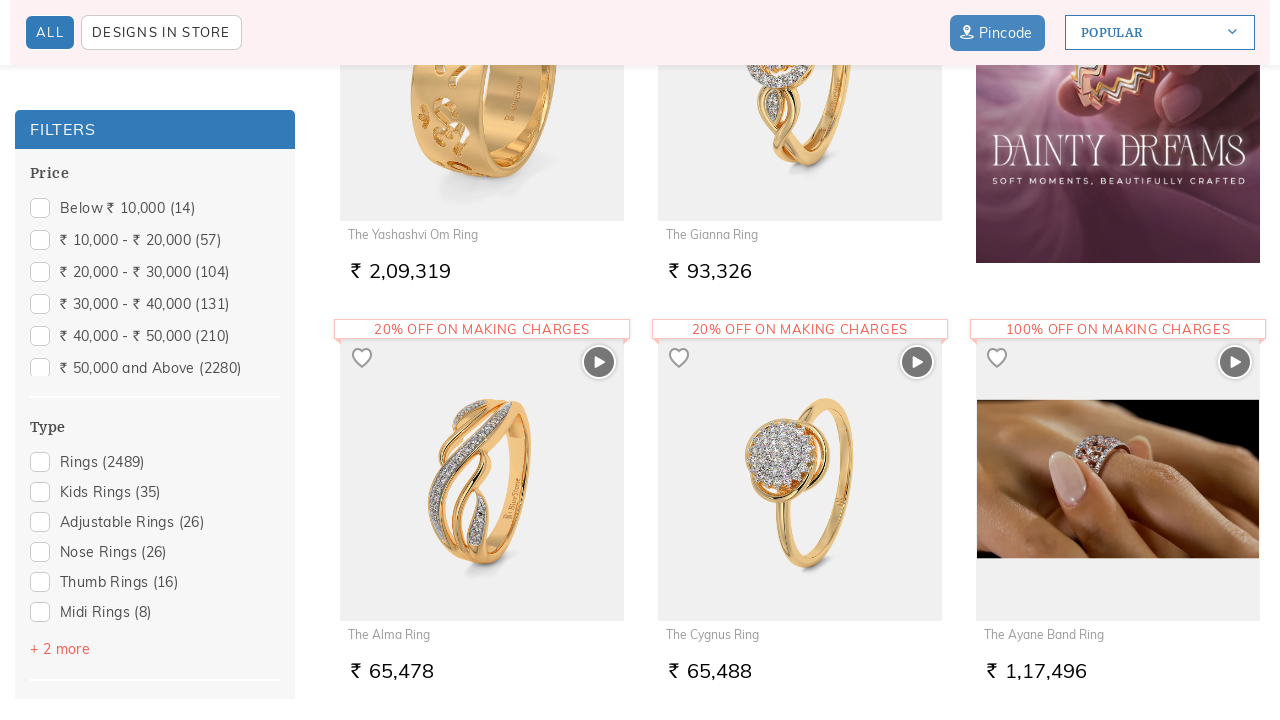

Retrieved all ring product images from the page
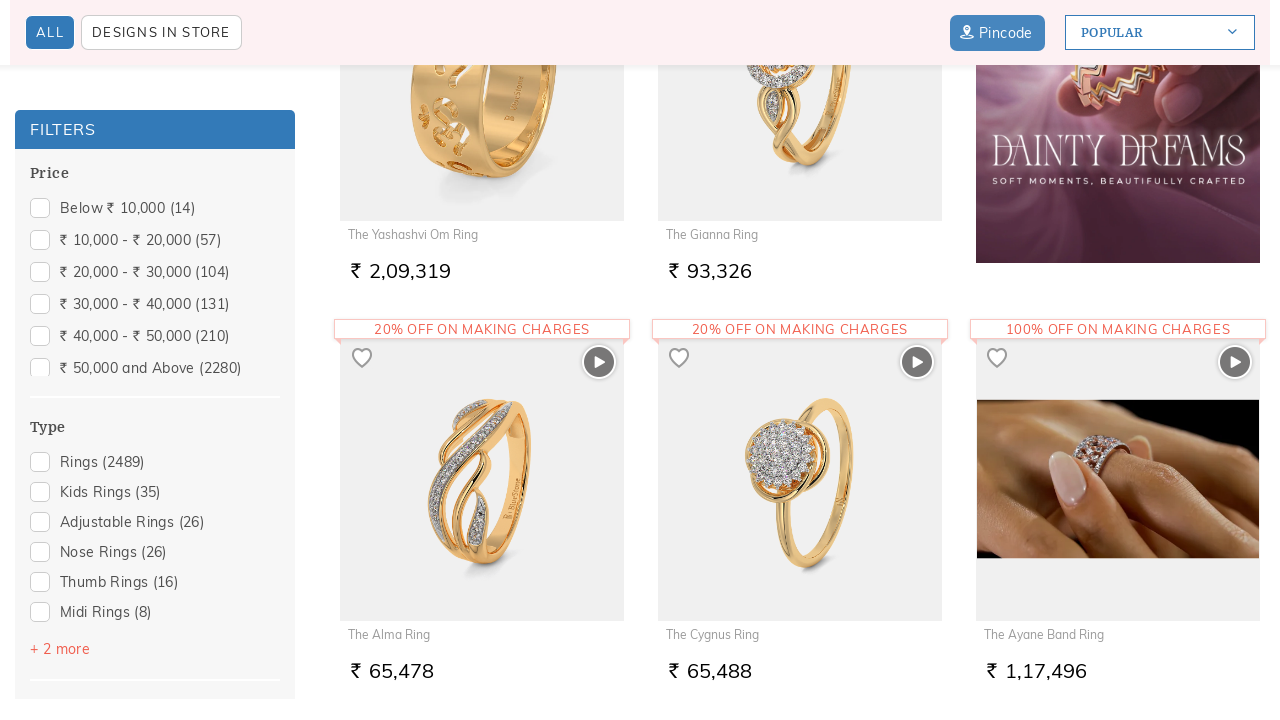

Counted 20 ring products displayed
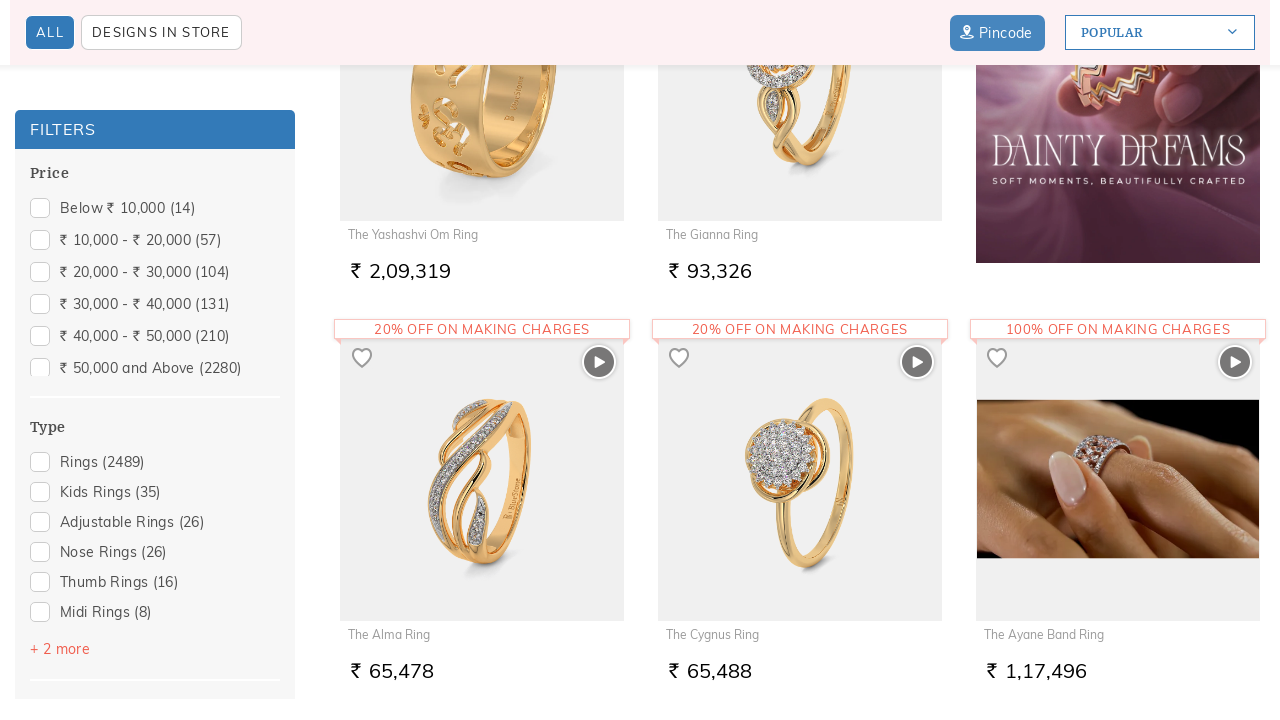

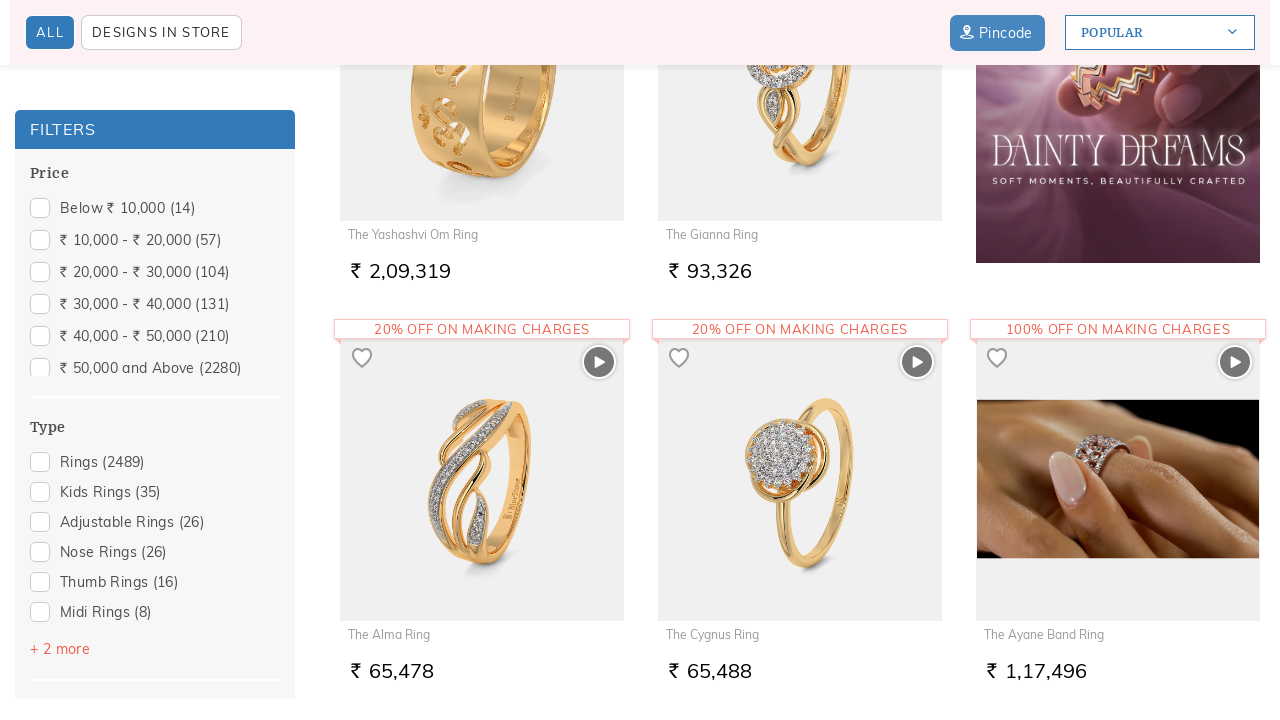